Tests marking individual todo items as complete by checking their checkboxes

Starting URL: https://demo.playwright.dev/todomvc

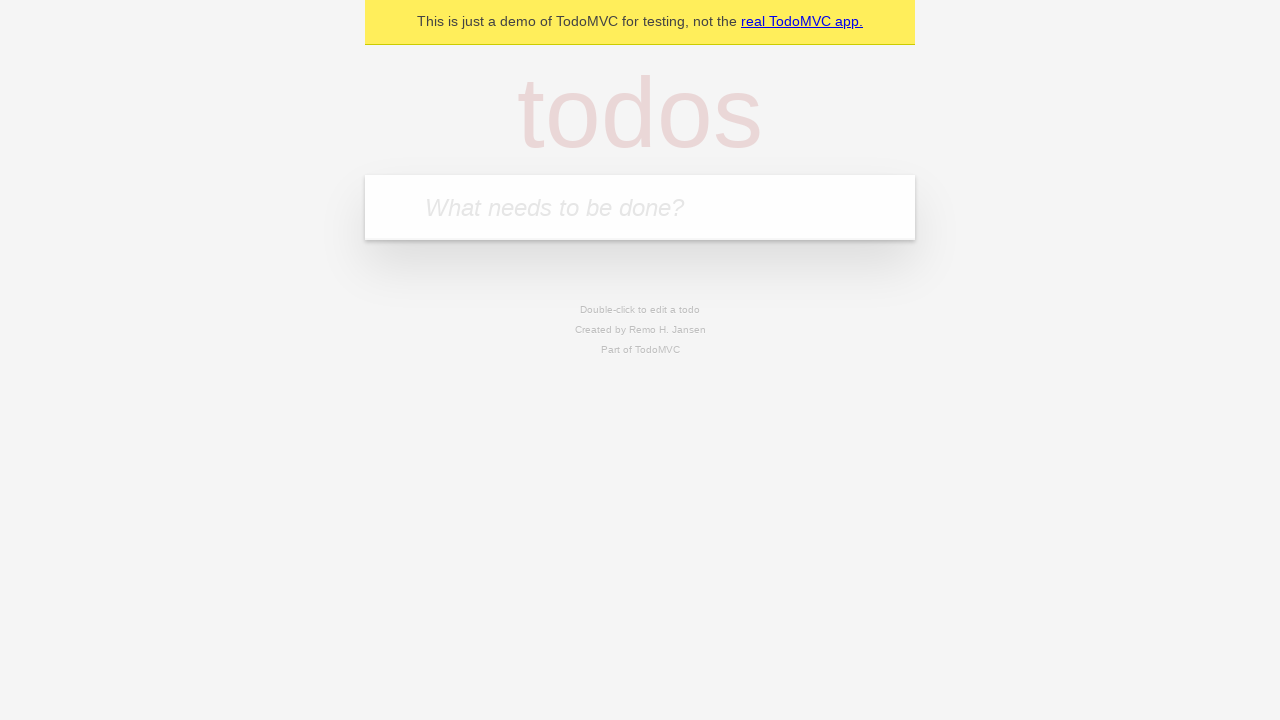

Filled todo input with 'buy some cheese' on internal:attr=[placeholder="What needs to be done?"i]
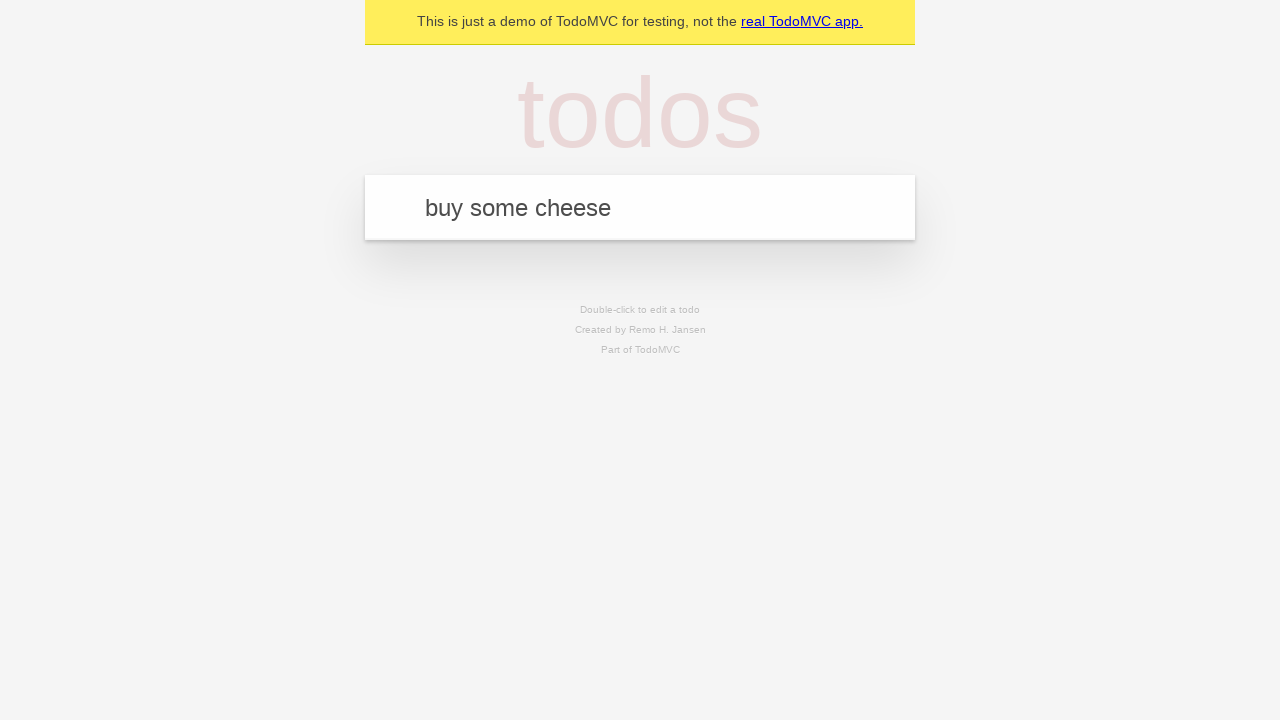

Pressed Enter to add first todo item on internal:attr=[placeholder="What needs to be done?"i]
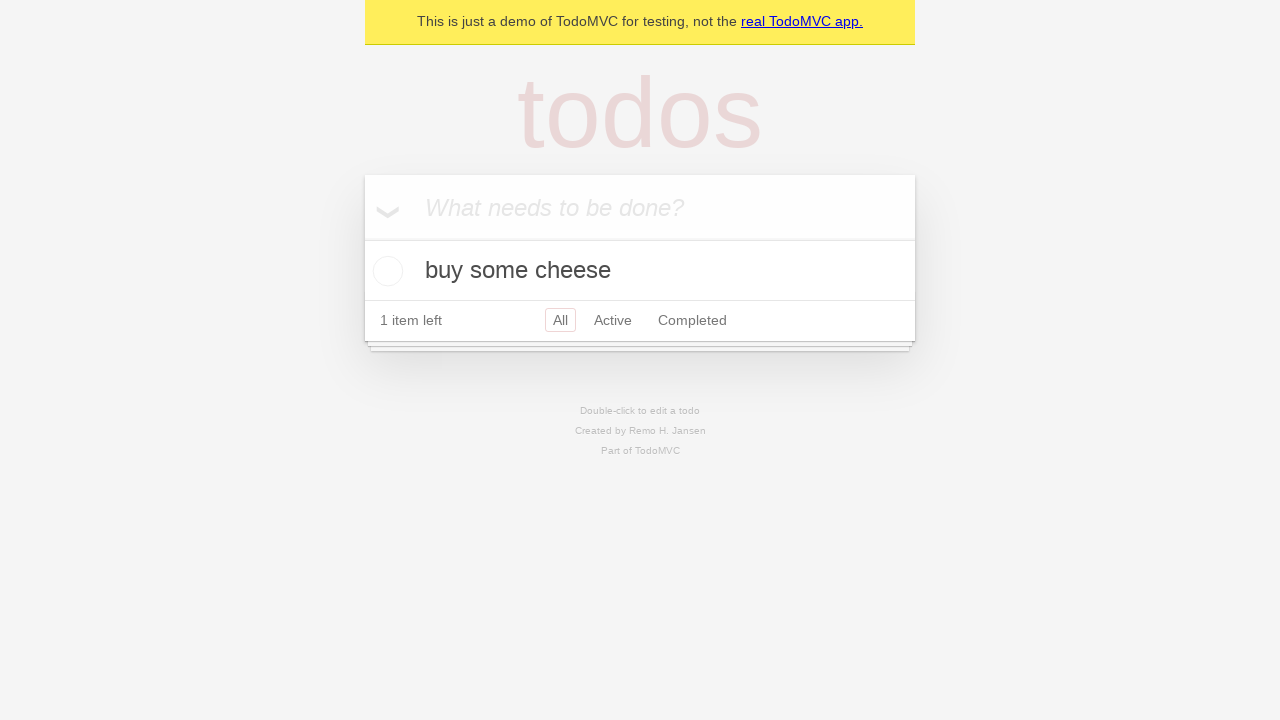

Filled todo input with 'feed the cat' on internal:attr=[placeholder="What needs to be done?"i]
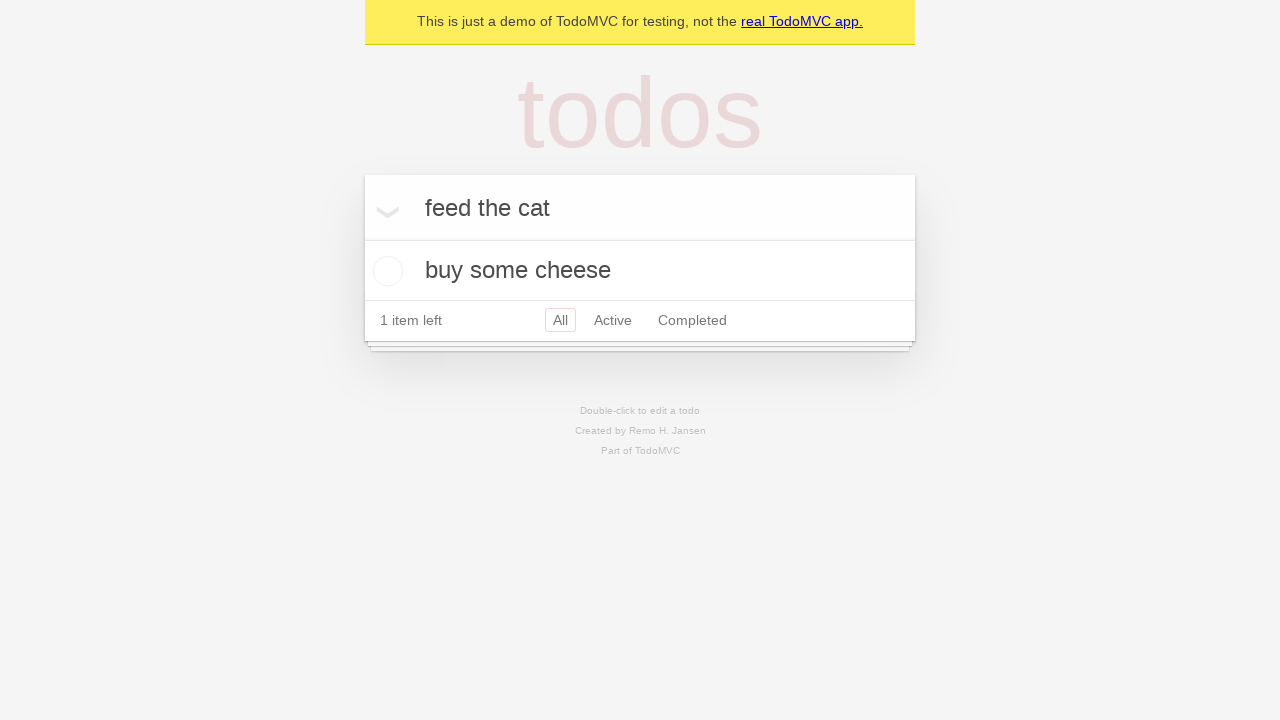

Pressed Enter to add second todo item on internal:attr=[placeholder="What needs to be done?"i]
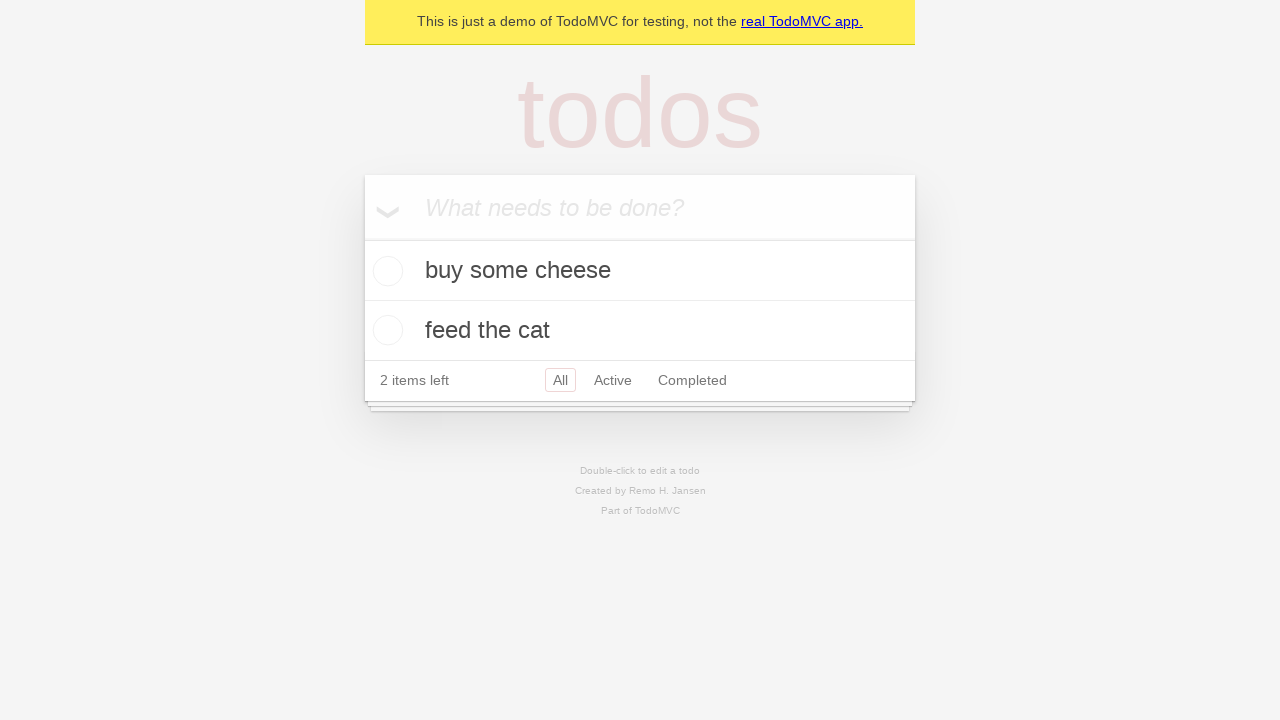

Waited for todo items to appear
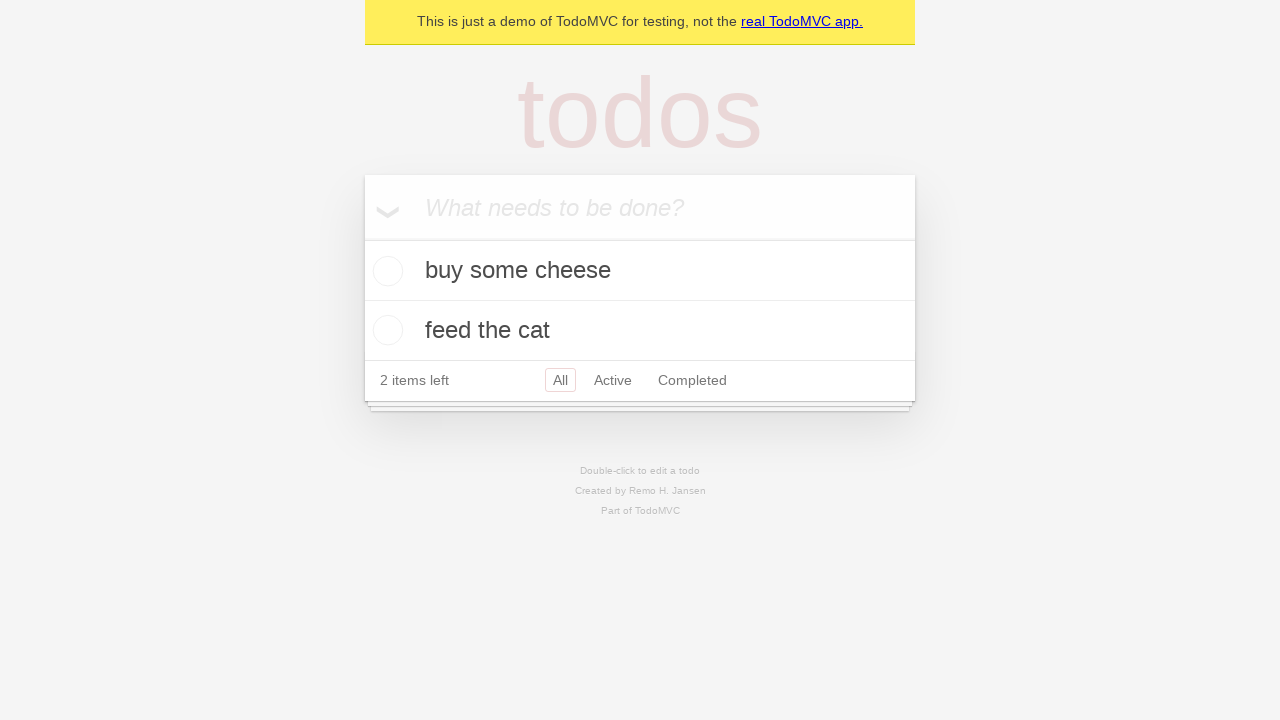

Checked first todo item 'buy some cheese' as complete at (385, 271) on internal:testid=[data-testid="todo-item"s] >> nth=0 >> internal:role=checkbox
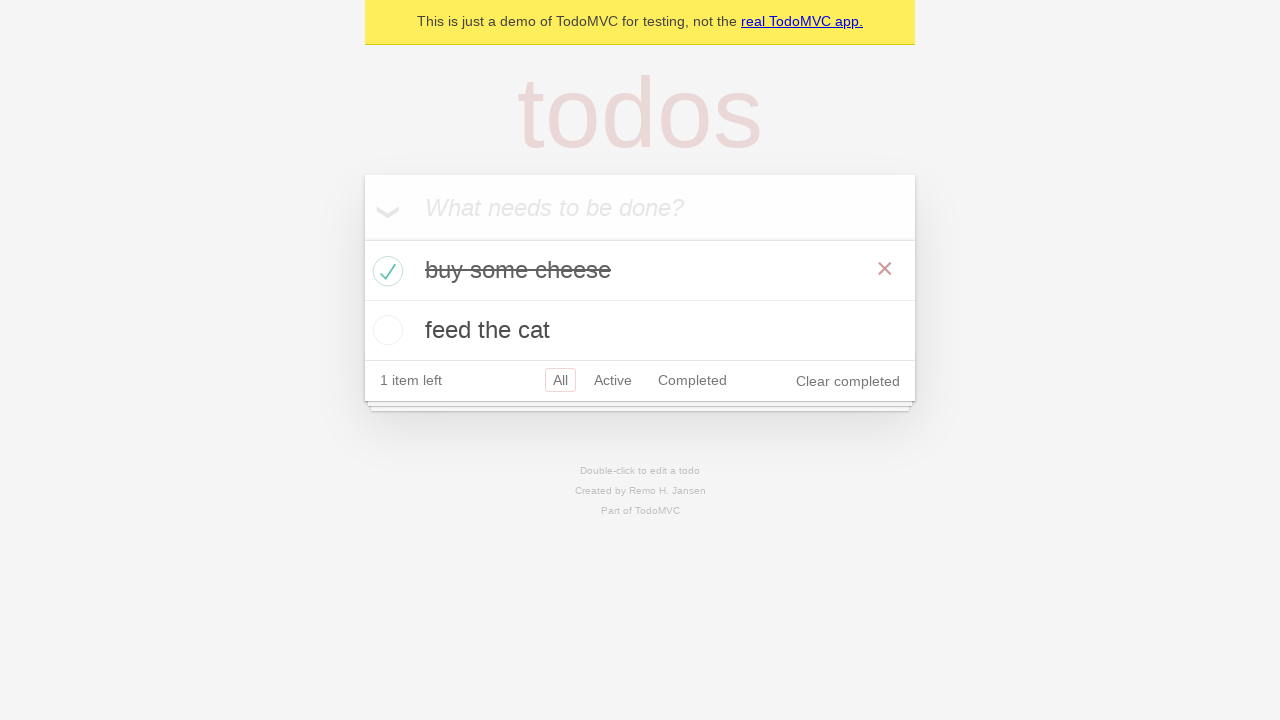

Checked second todo item 'feed the cat' as complete at (385, 330) on internal:testid=[data-testid="todo-item"s] >> nth=1 >> internal:role=checkbox
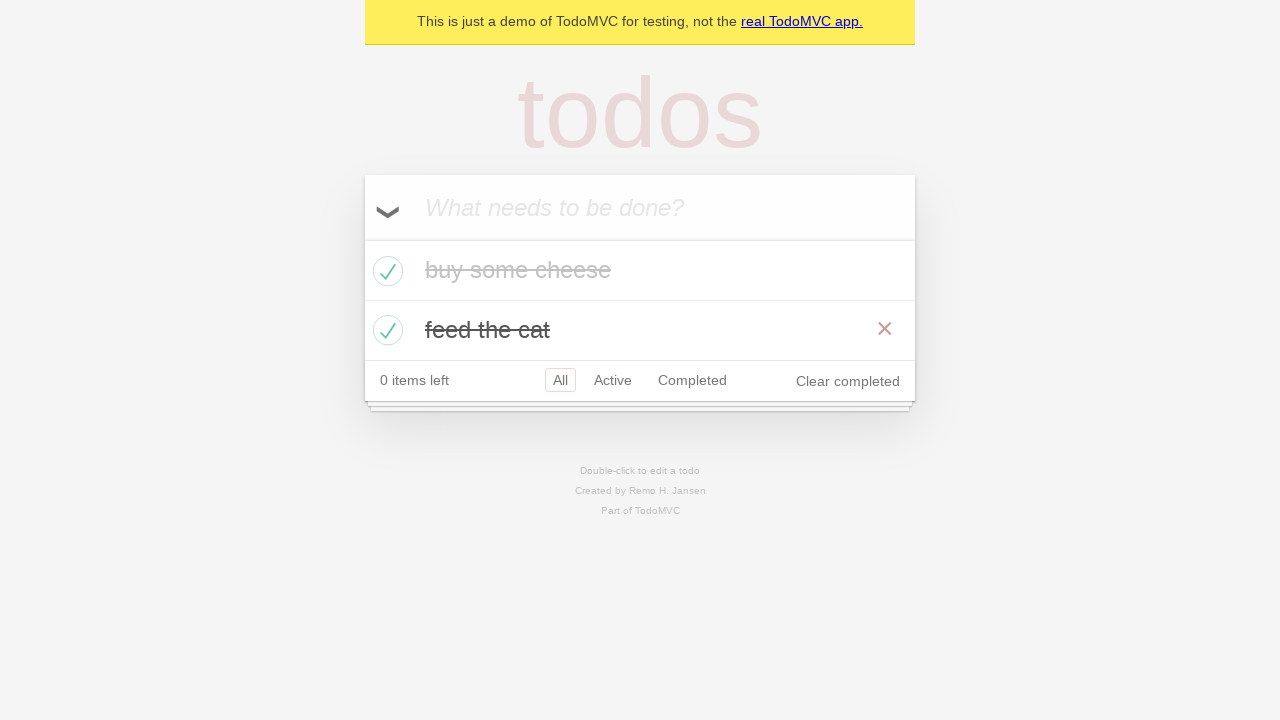

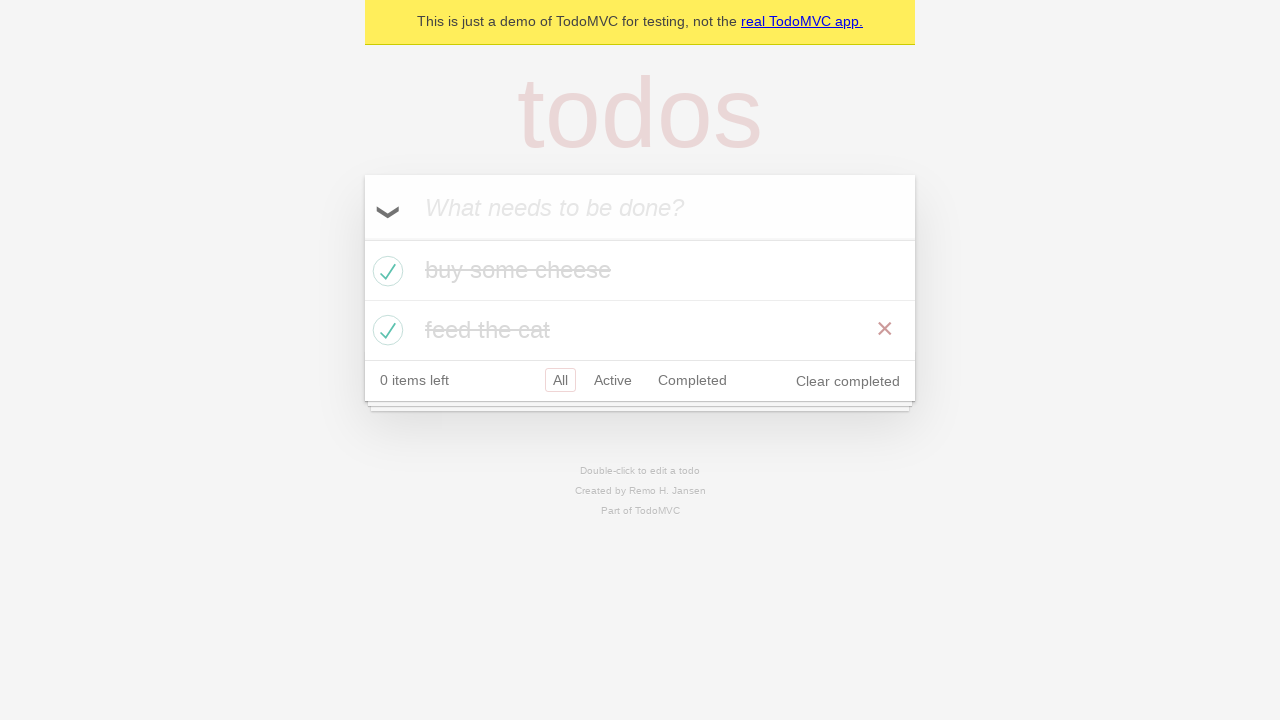